Tests iframe handling on jQuery UI website by navigating to the Button page, interacting with content inside an iframe, and then switching back to the main page

Starting URL: https://jqueryui.com

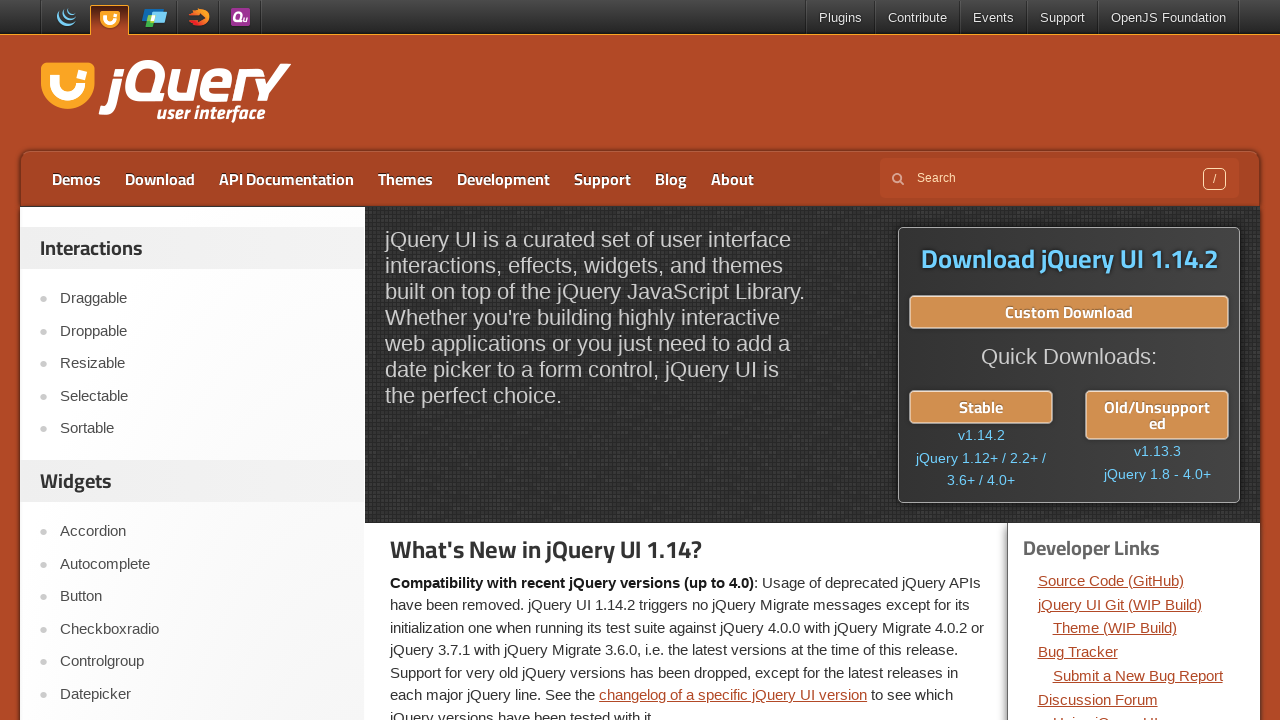

Clicked on Button link in jQuery UI navigation at (202, 597) on a:text('Button')
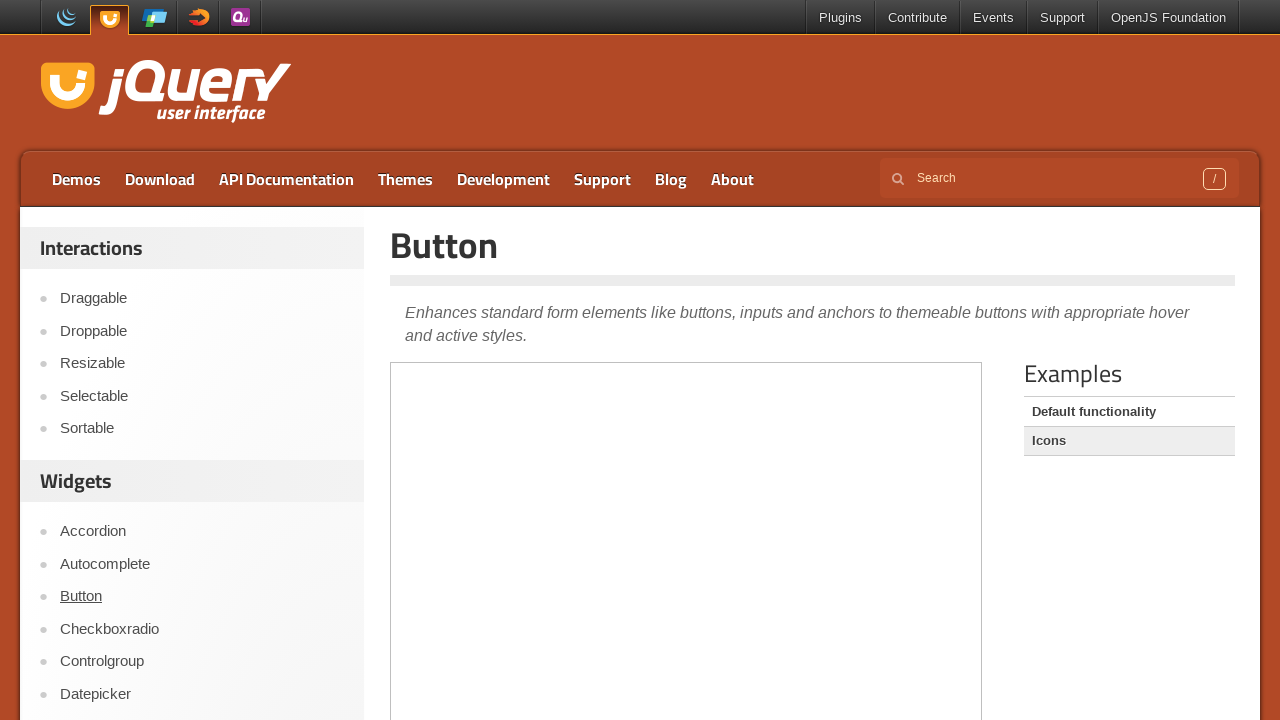

Button page loaded and entry title is visible
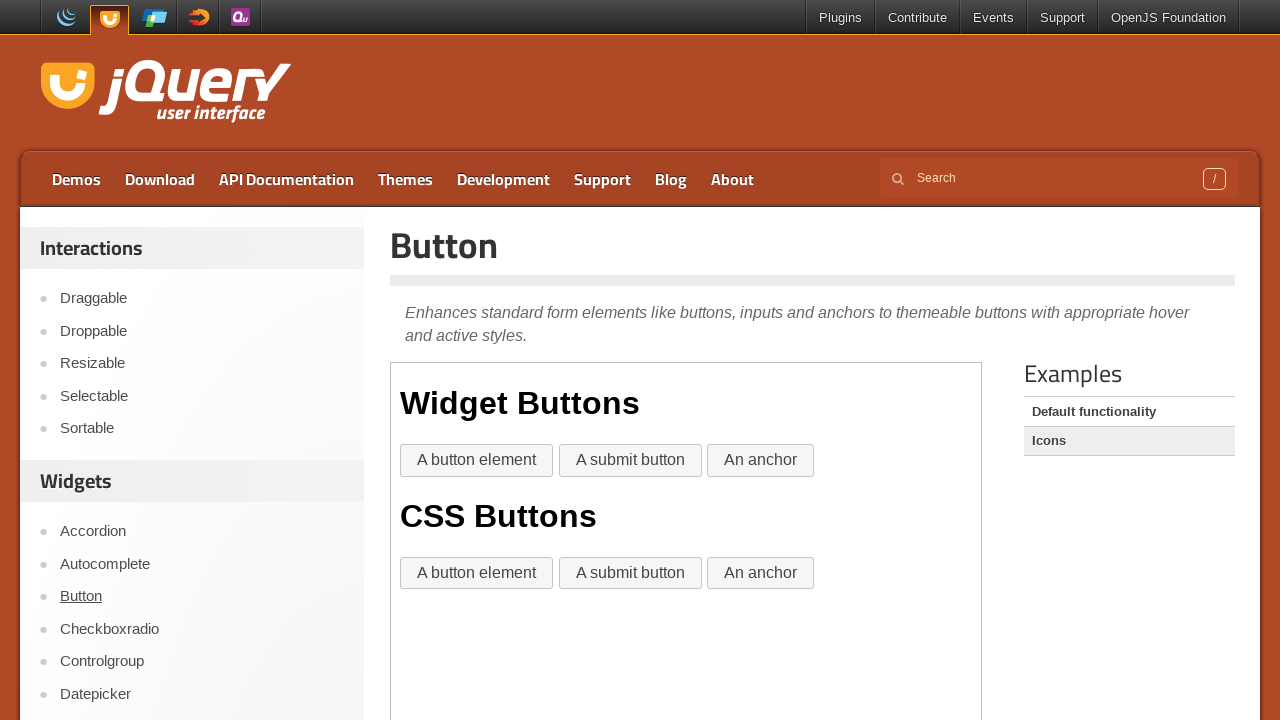

Located iframe element for demo content
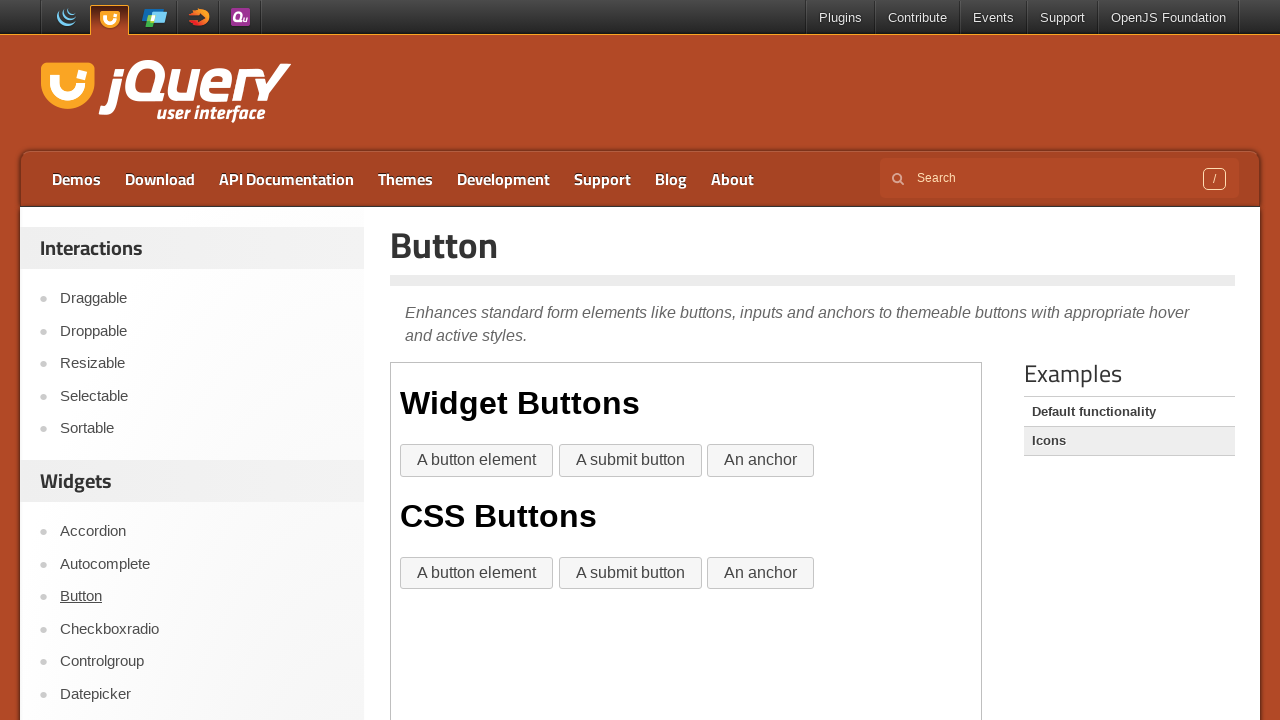

Button element inside iframe is loaded and visible
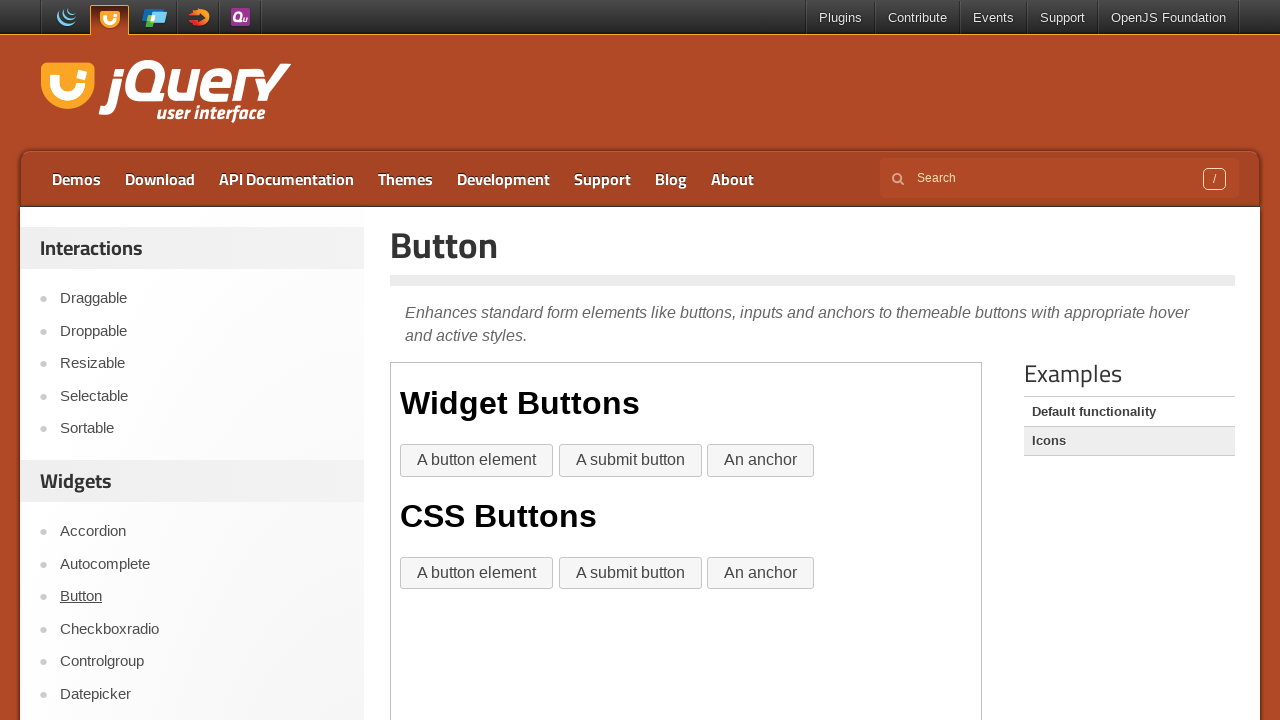

Switched back to main page context and verified Examples heading is visible
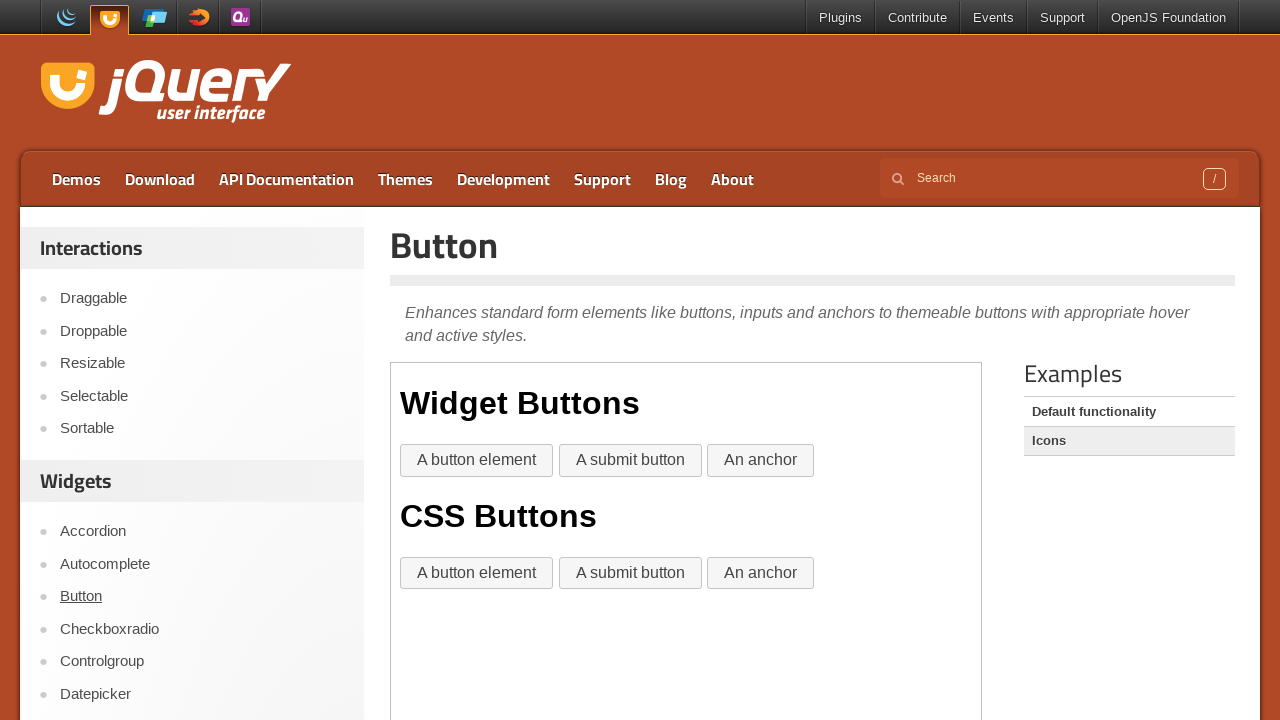

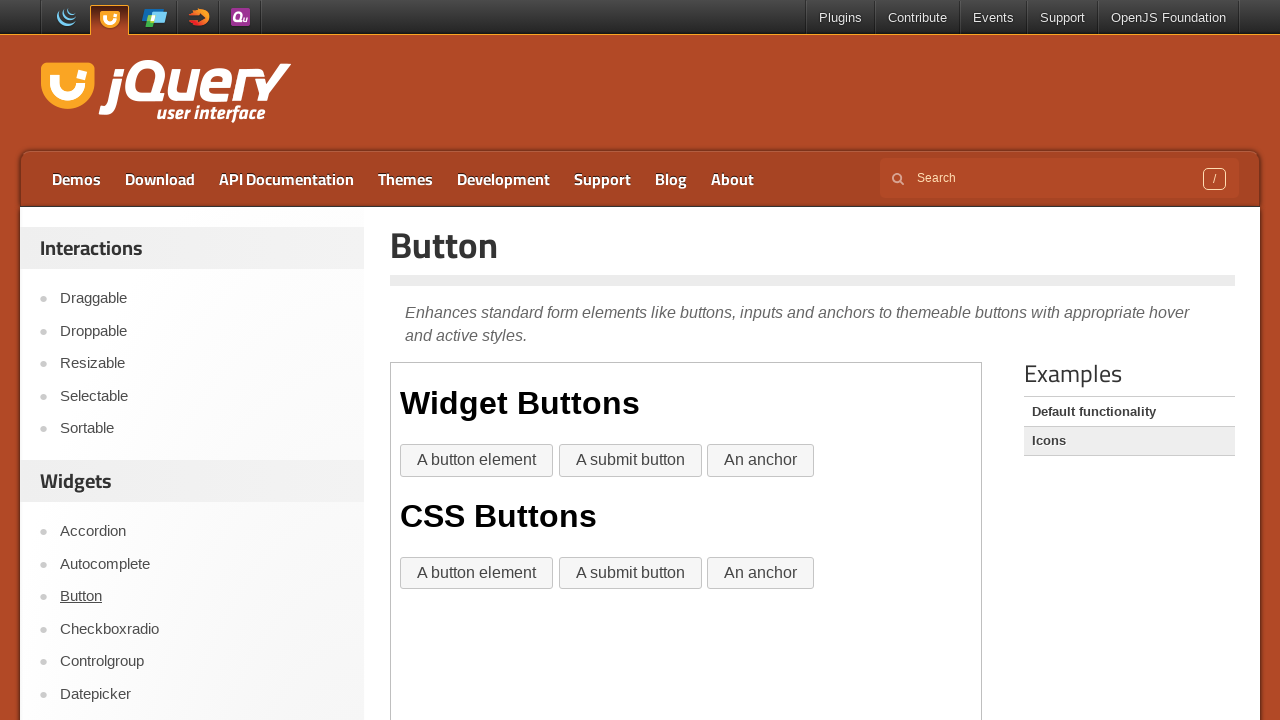